Tests using backspace key to delete characters from textarea

Starting URL: http://guinea-pig.webdriver.io

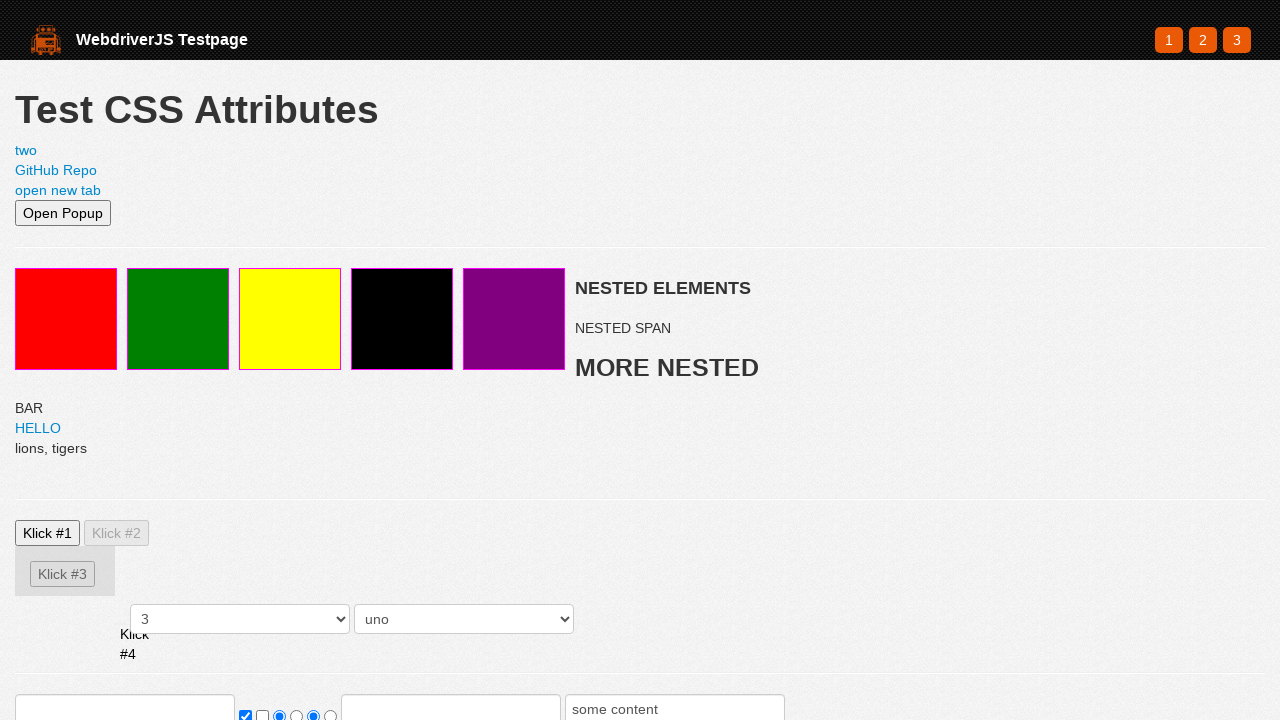

Navigated to guinea-pig.webdriver.io
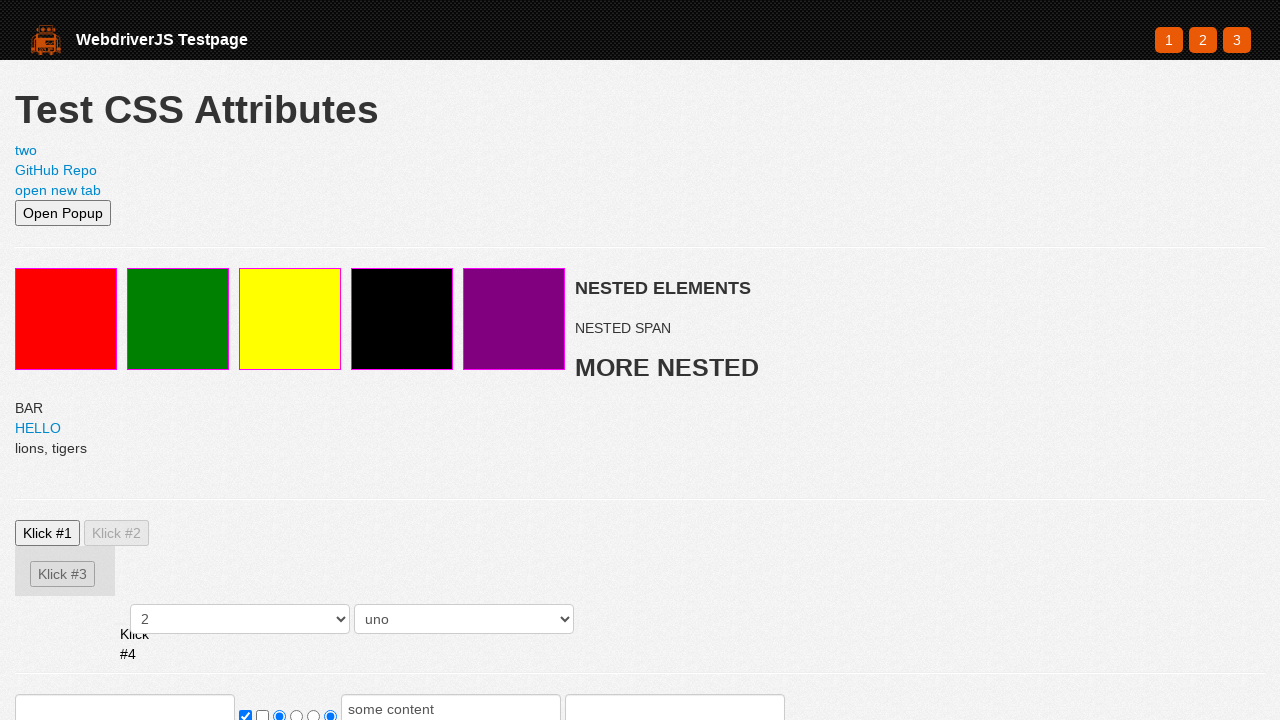

Filled textarea with 'foobar' on textarea
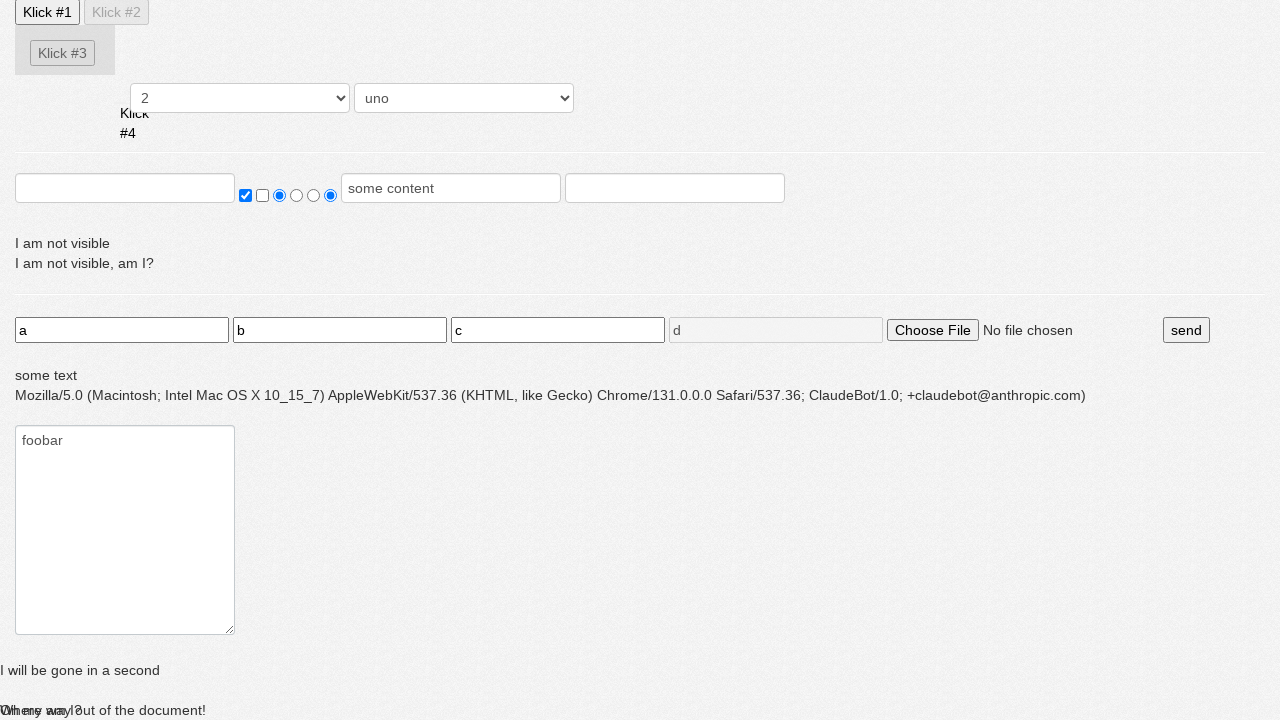

Asserted textarea contains 'foobar'
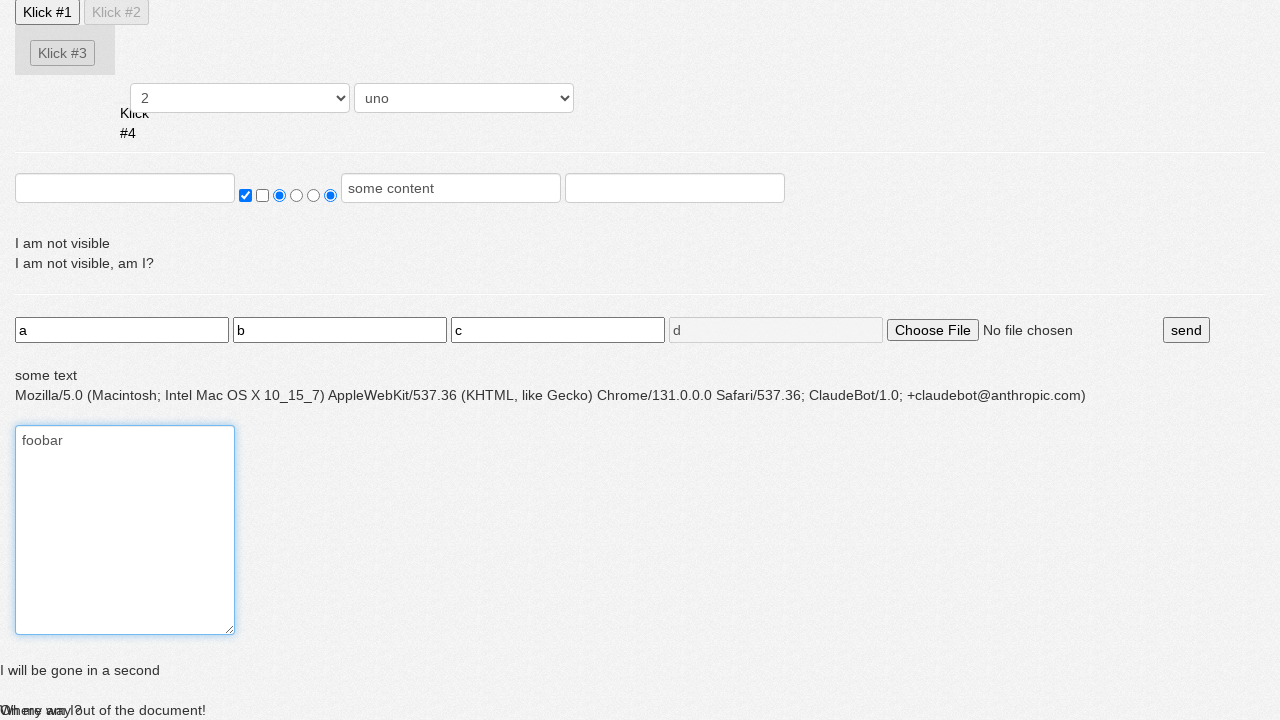

Clicked on textarea at (125, 530) on textarea
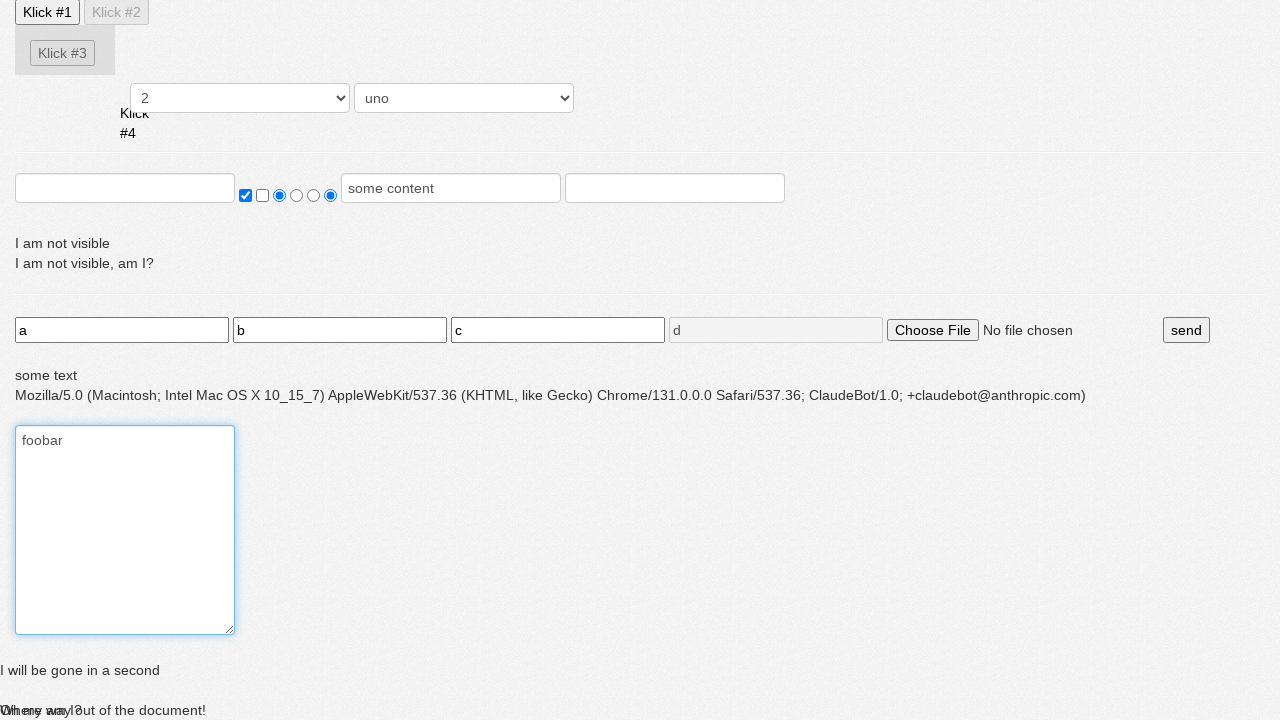

Pressed Backspace key to delete last character on textarea
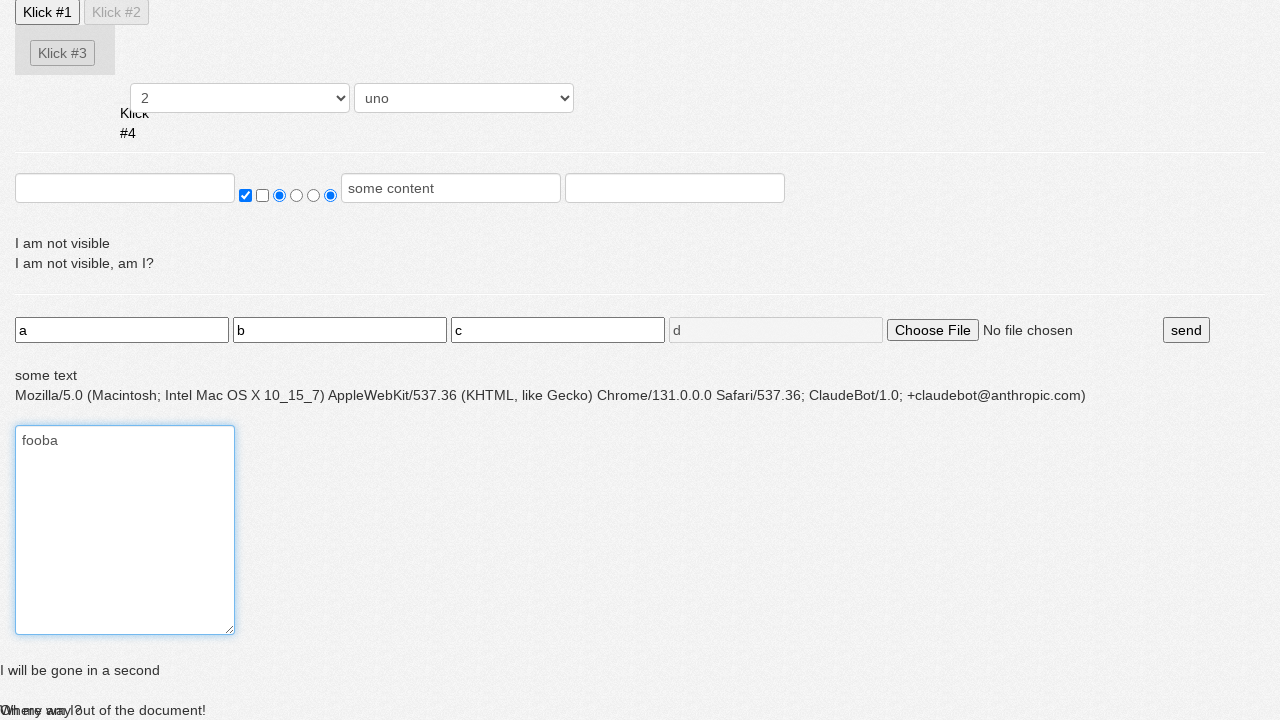

Asserted textarea contains 'fooba' after backspace
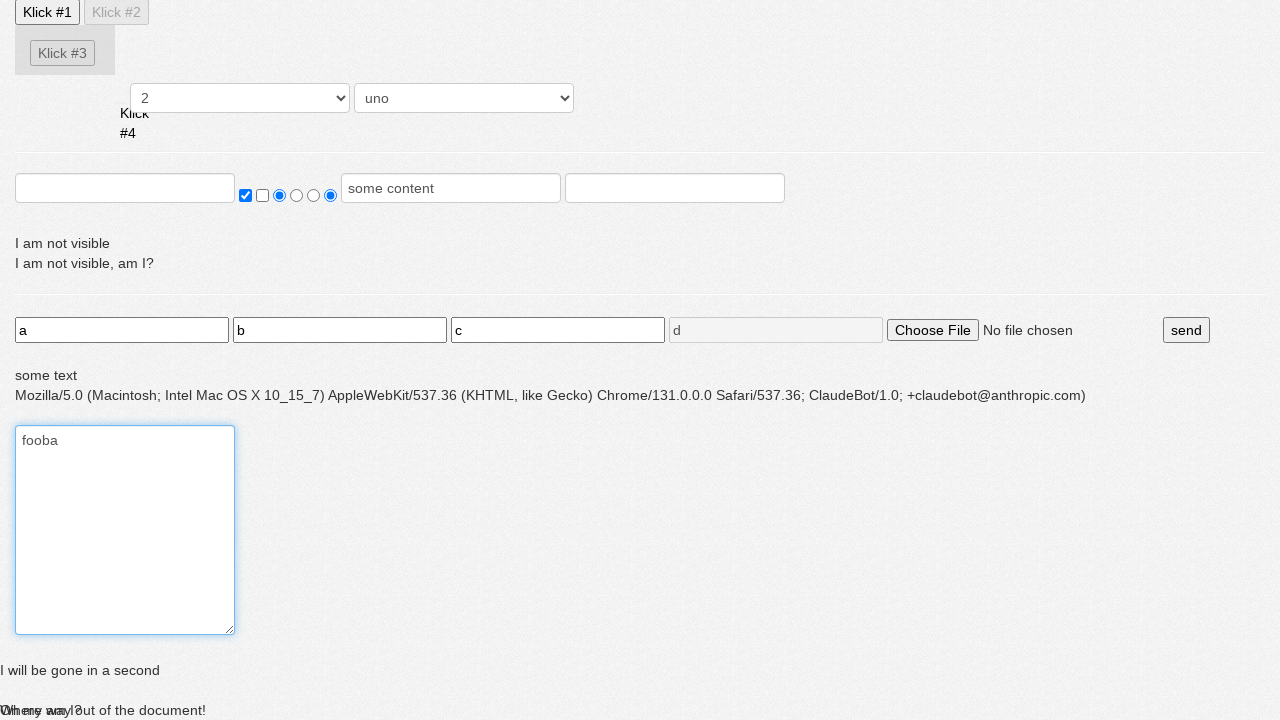

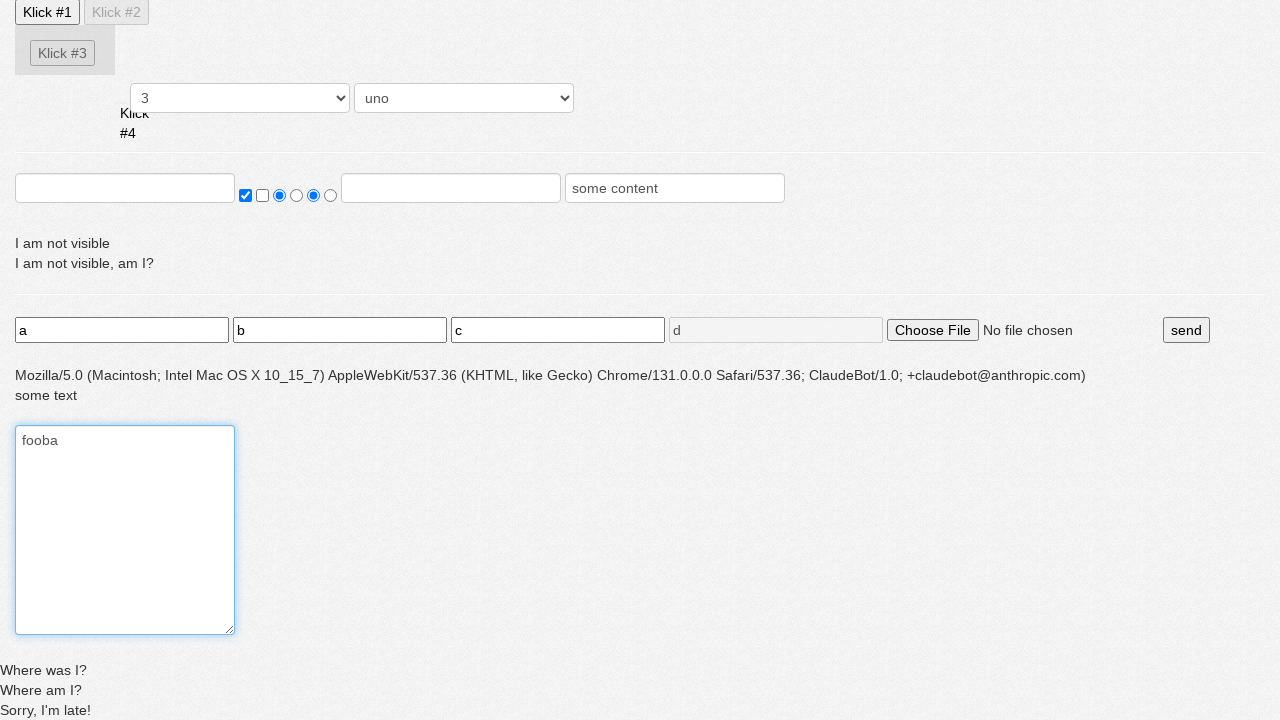